Tests that the complete all checkbox updates its state when individual items are completed or cleared

Starting URL: https://demo.playwright.dev/todomvc

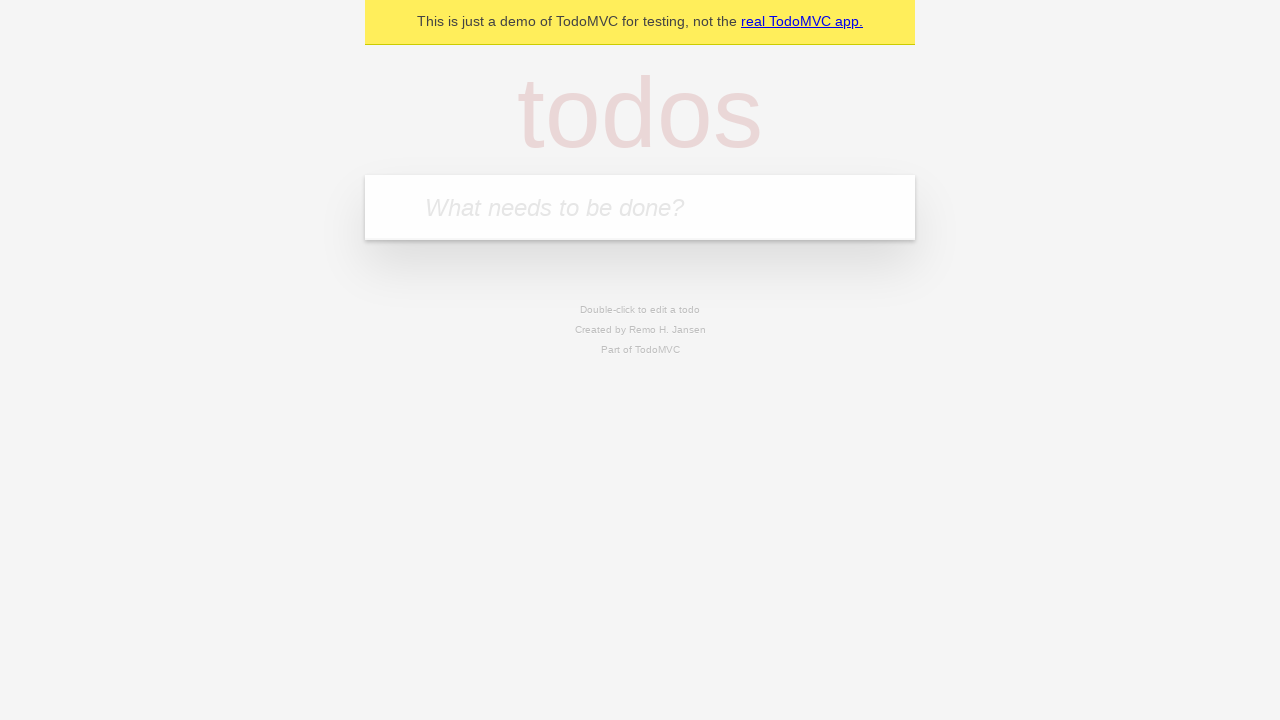

Filled todo input with 'buy some cheese' on internal:attr=[placeholder="What needs to be done?"i]
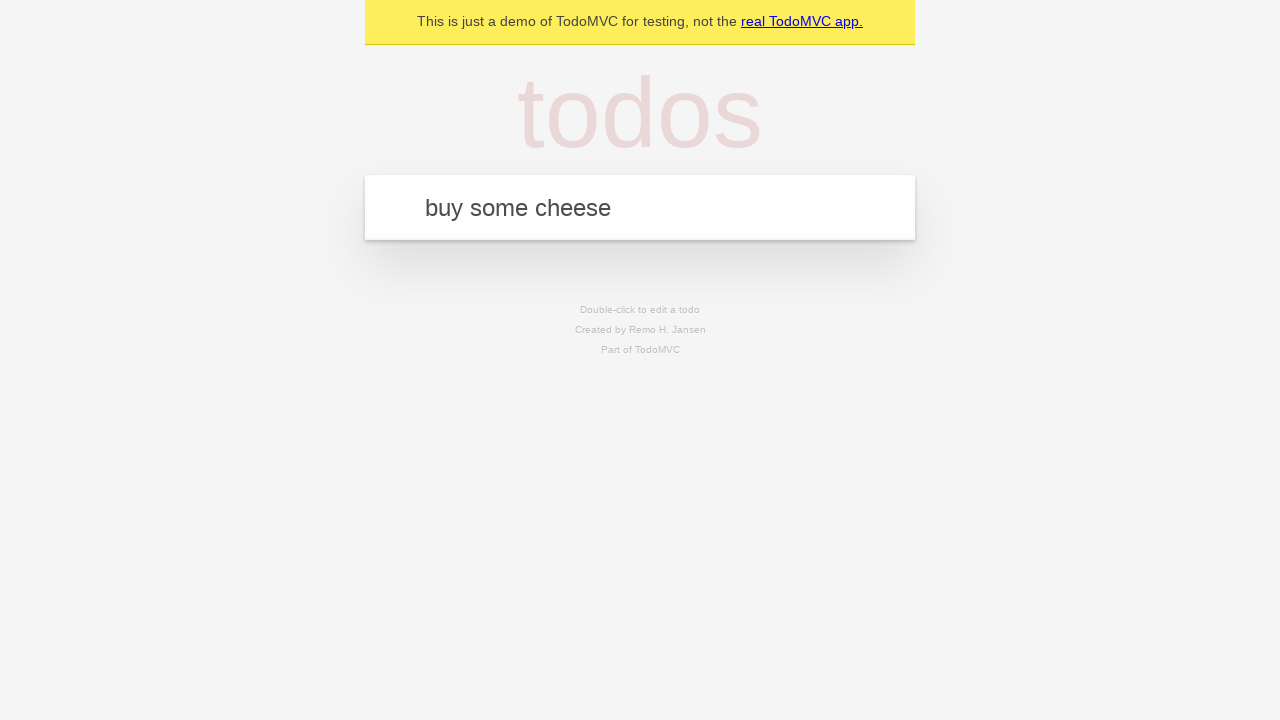

Pressed Enter to create first todo on internal:attr=[placeholder="What needs to be done?"i]
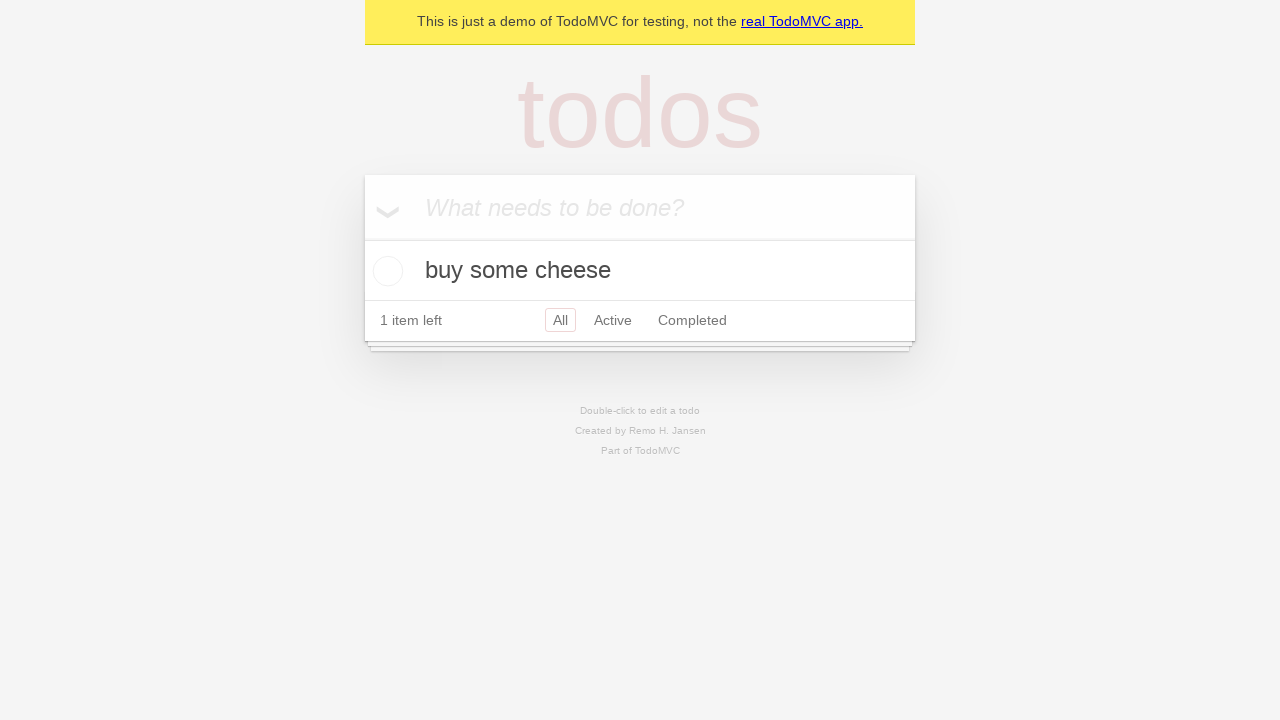

Filled todo input with 'feed the cat' on internal:attr=[placeholder="What needs to be done?"i]
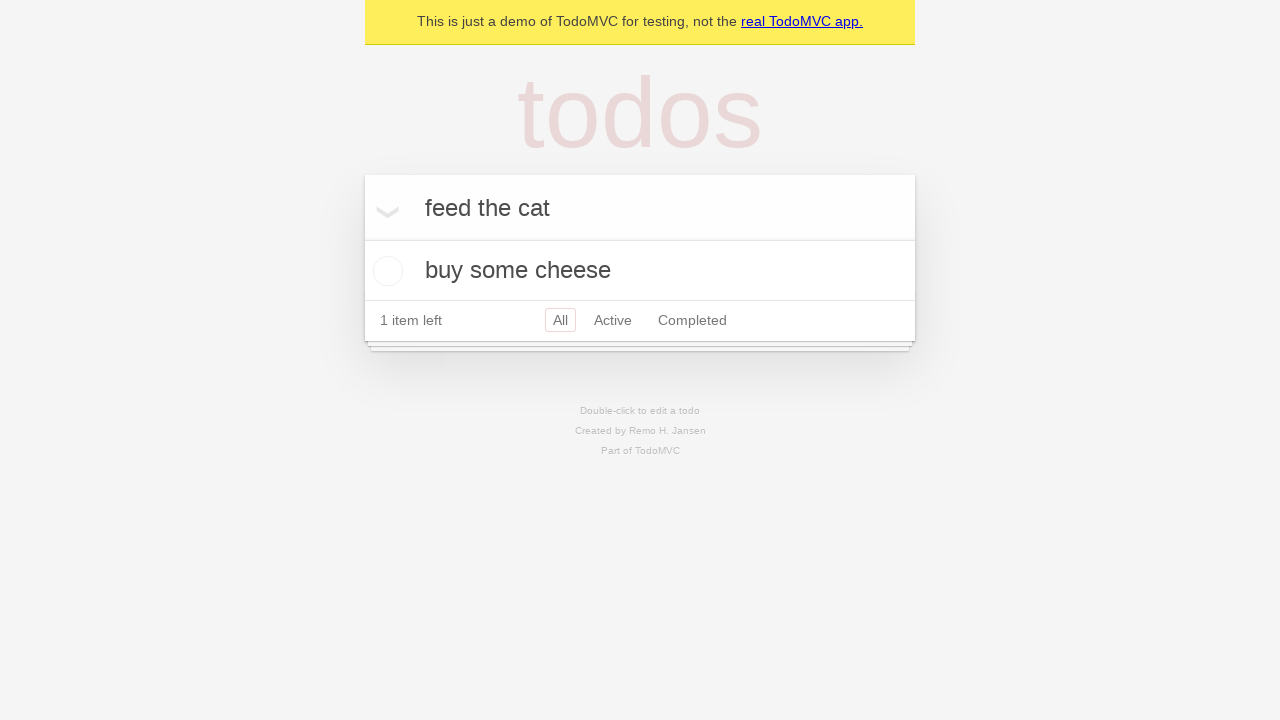

Pressed Enter to create second todo on internal:attr=[placeholder="What needs to be done?"i]
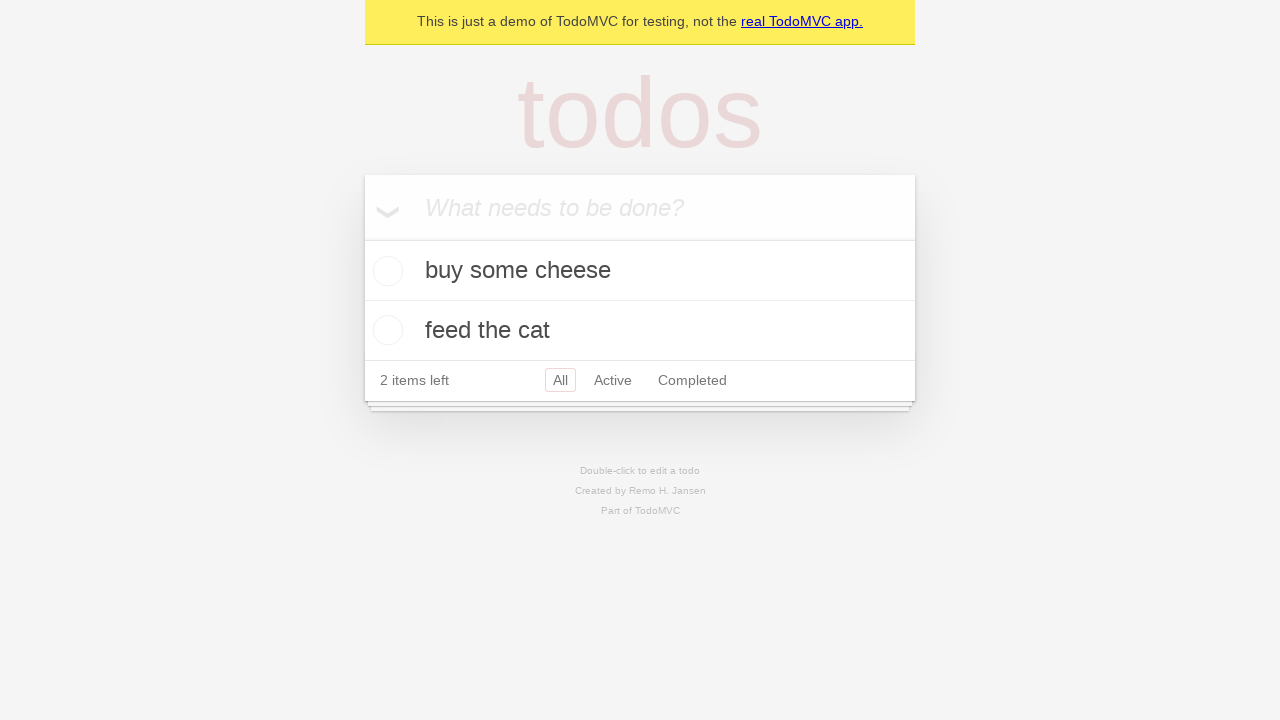

Filled todo input with 'book a doctors appointment' on internal:attr=[placeholder="What needs to be done?"i]
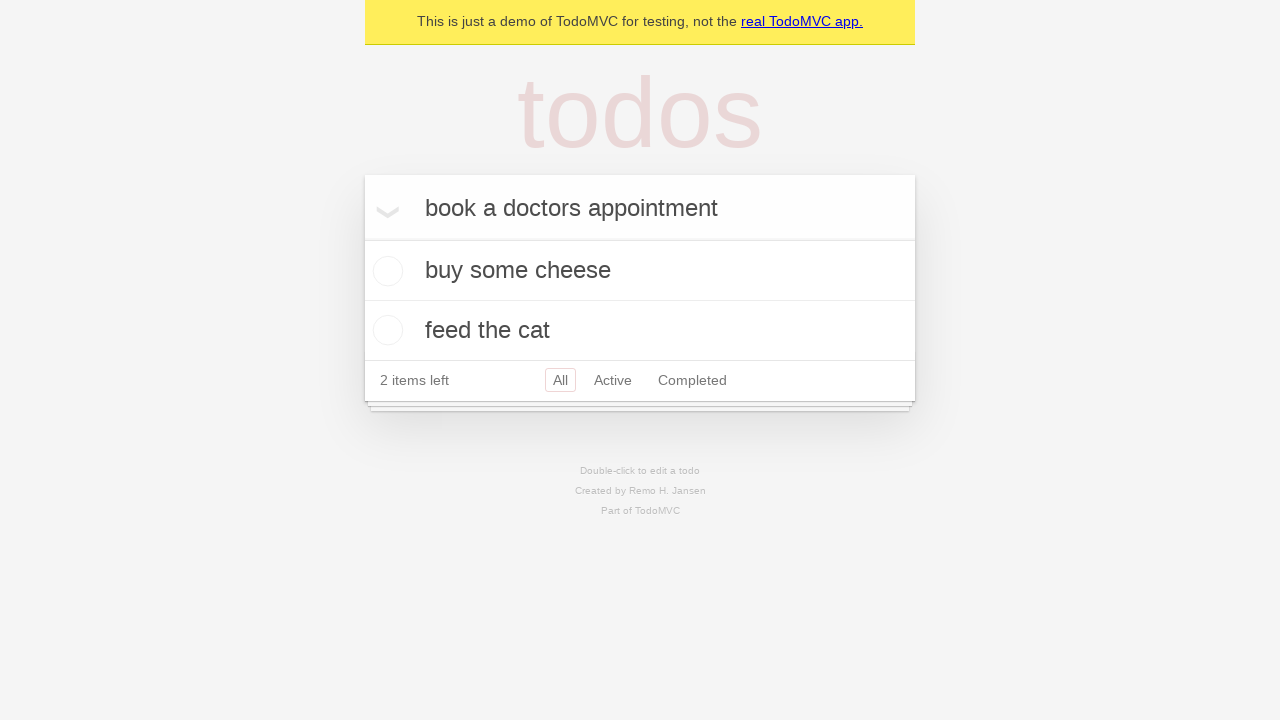

Pressed Enter to create third todo on internal:attr=[placeholder="What needs to be done?"i]
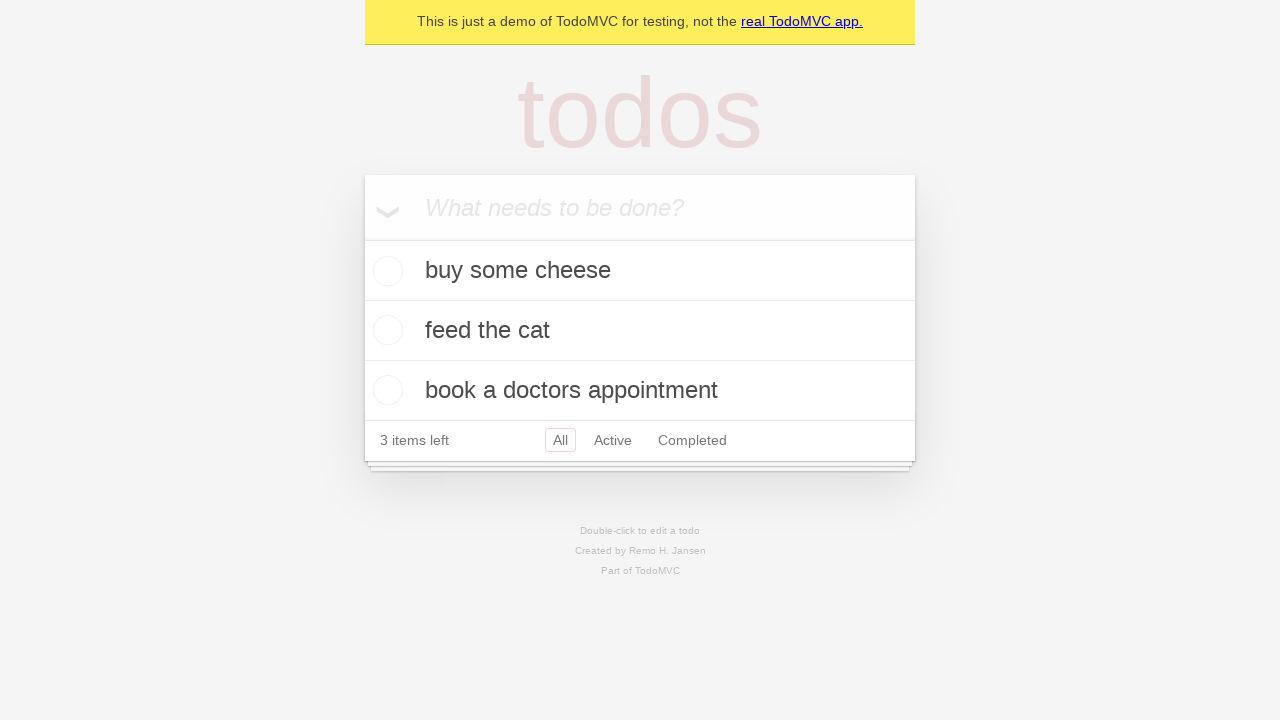

Checked the 'Mark all as complete' checkbox at (362, 238) on internal:label="Mark all as complete"i
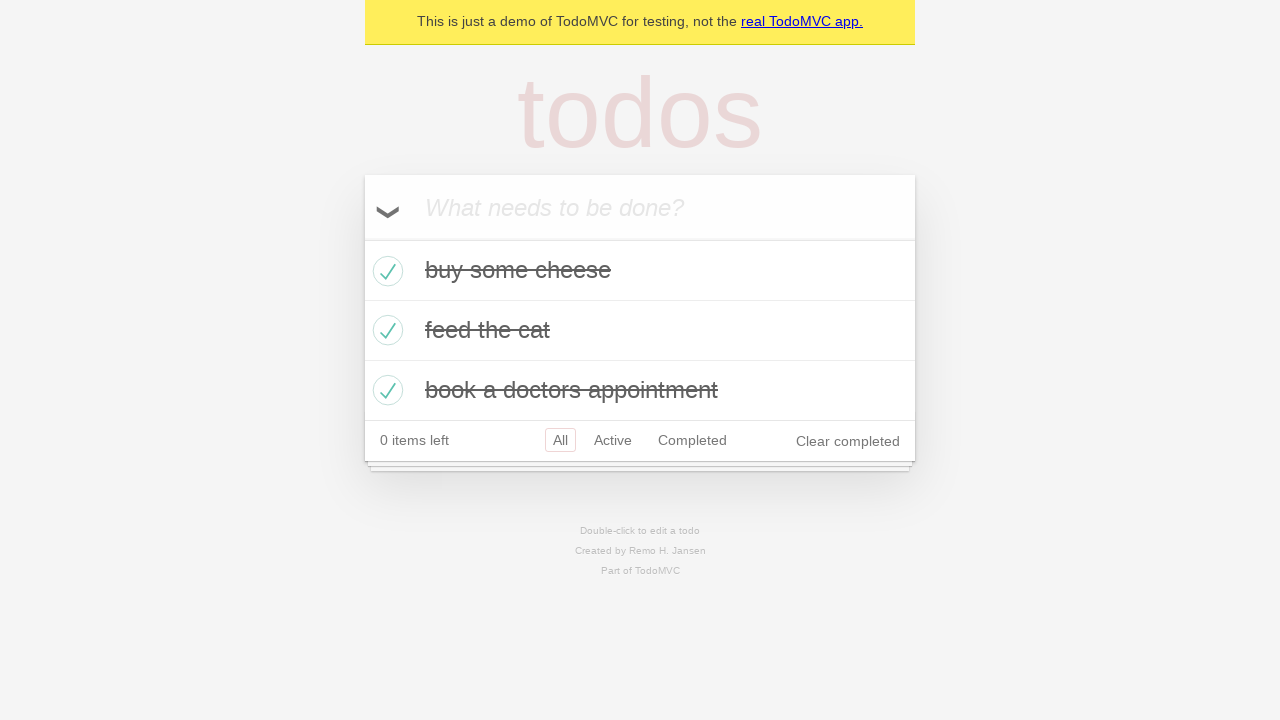

Unchecked the first todo item at (385, 271) on internal:testid=[data-testid="todo-item"s] >> nth=0 >> internal:role=checkbox
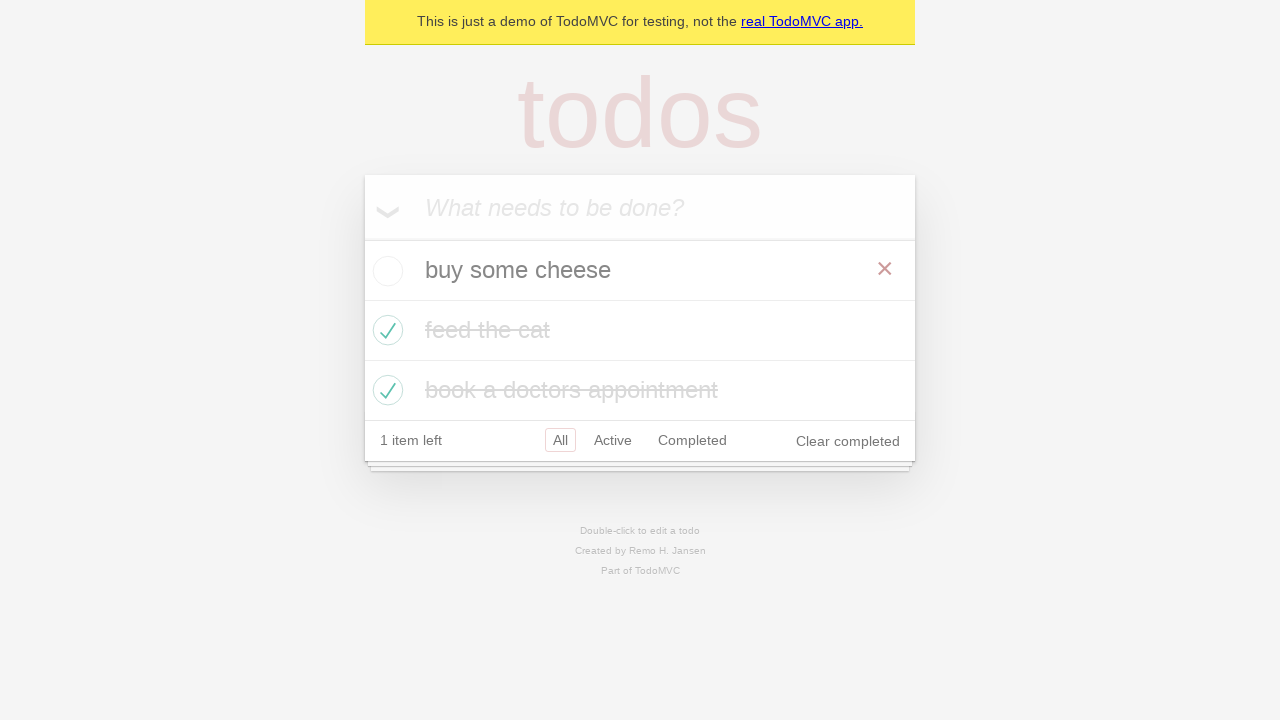

Checked the first todo item again at (385, 271) on internal:testid=[data-testid="todo-item"s] >> nth=0 >> internal:role=checkbox
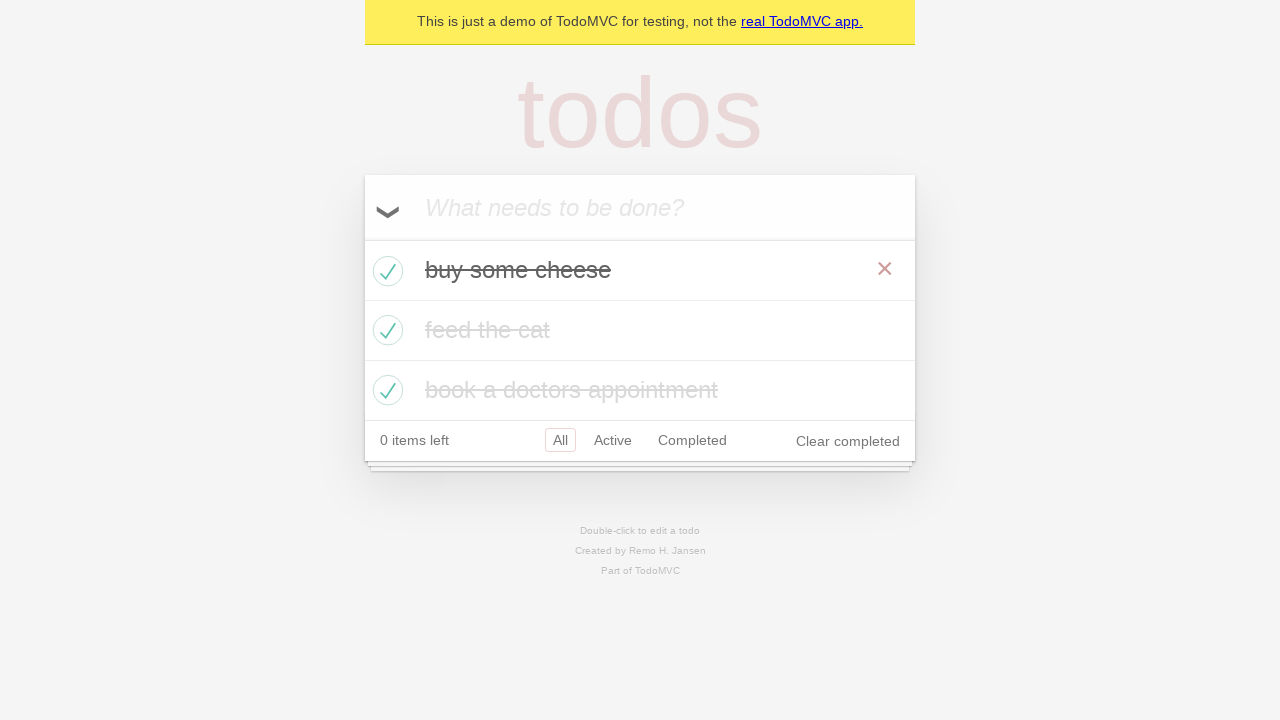

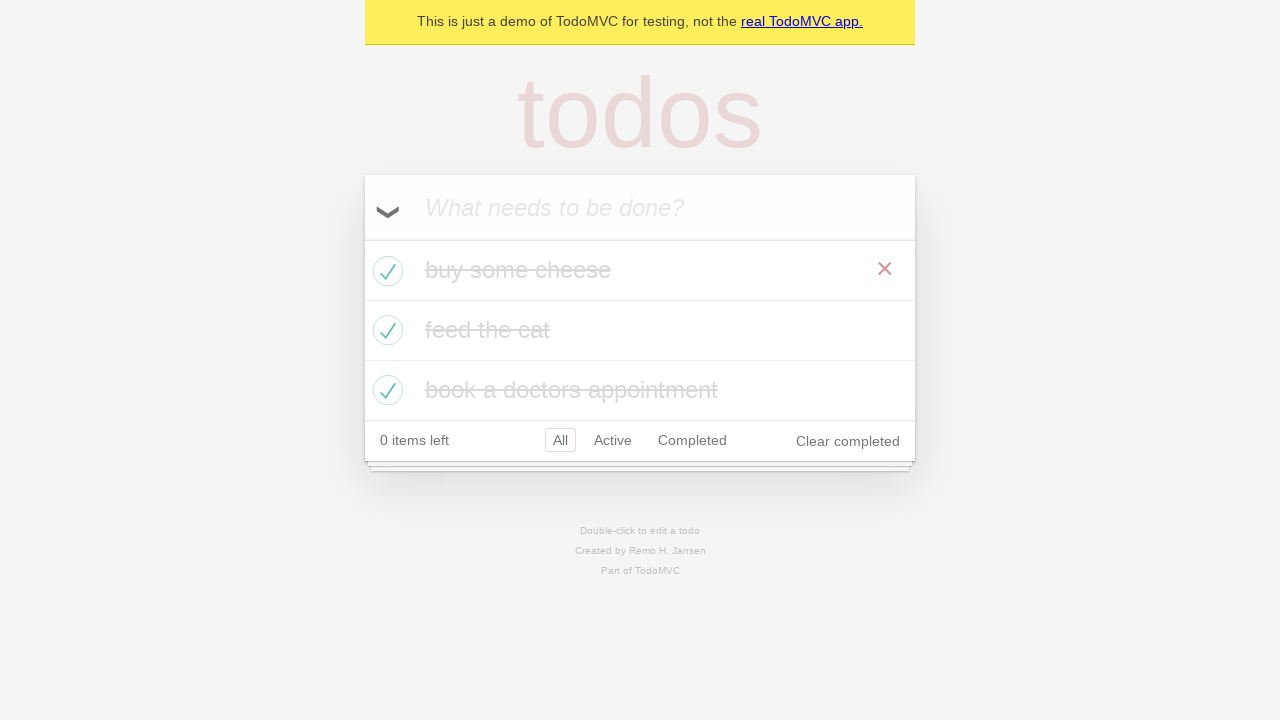